Tests user registration by filling in username, password, and confirm password fields with valid data and submitting the form to verify successful registration message

Starting URL: https://practice.expandtesting.com/register

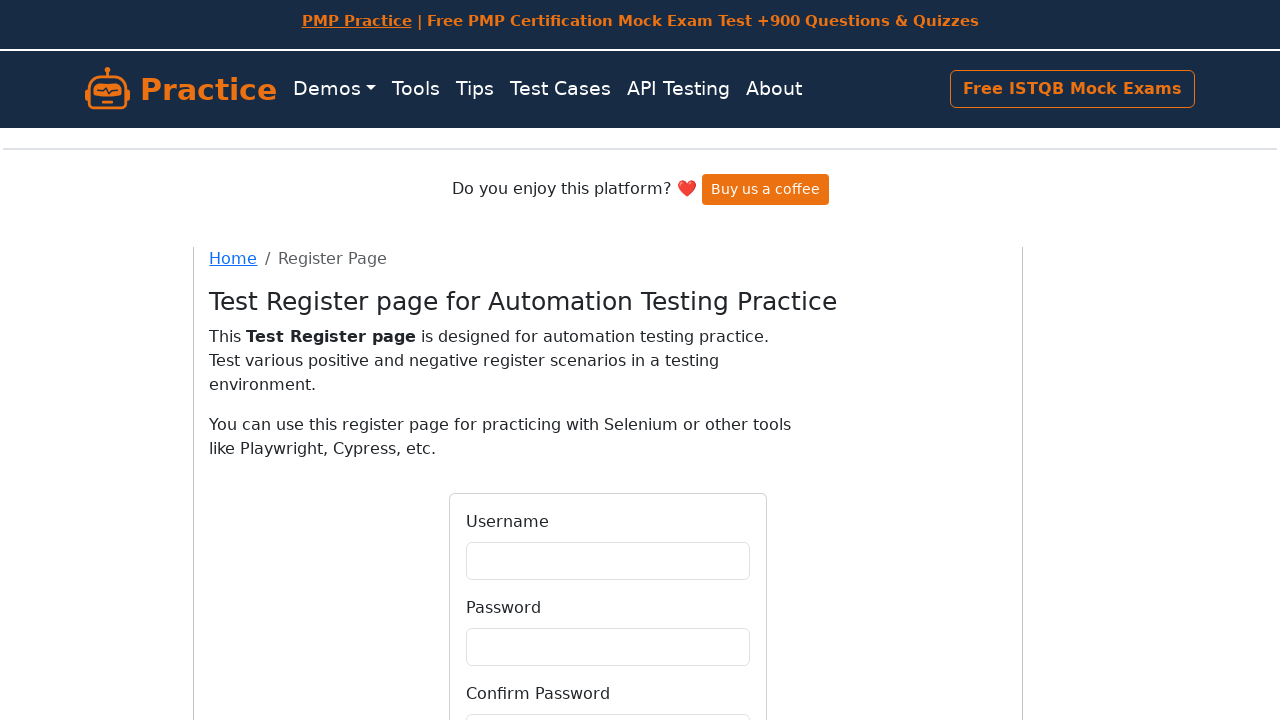

Registration page heading loaded
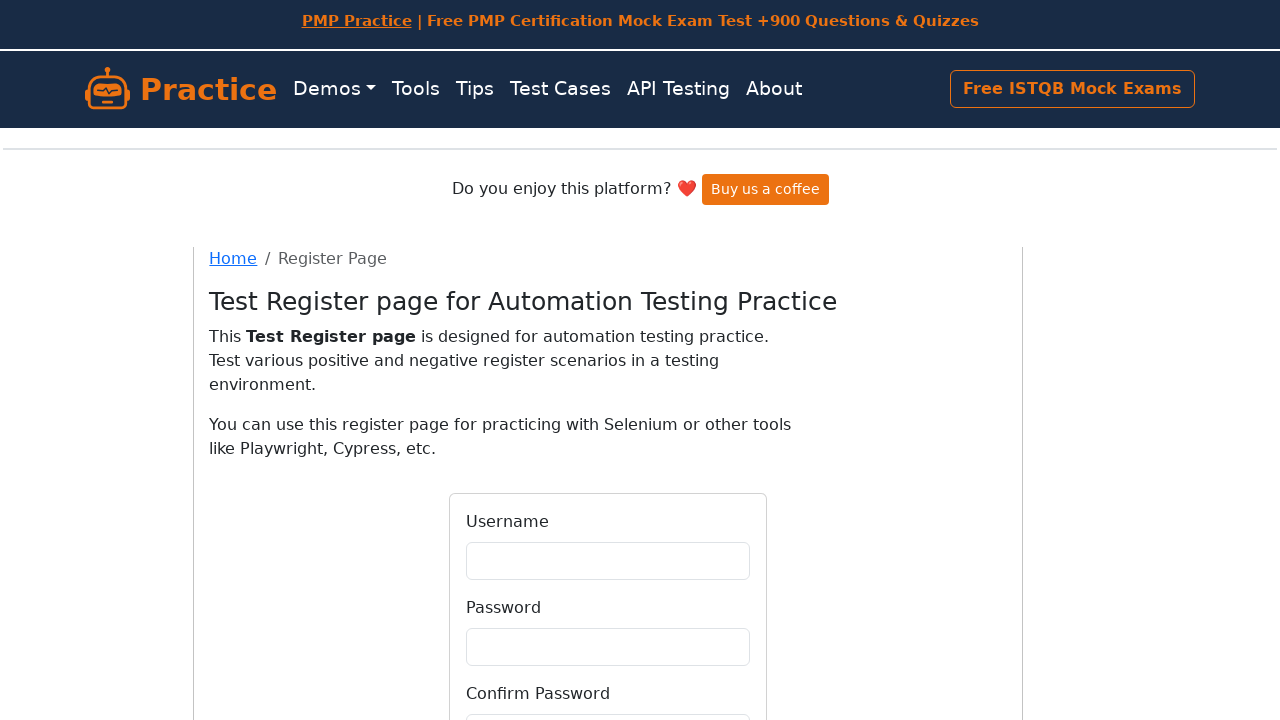

Username input field loaded
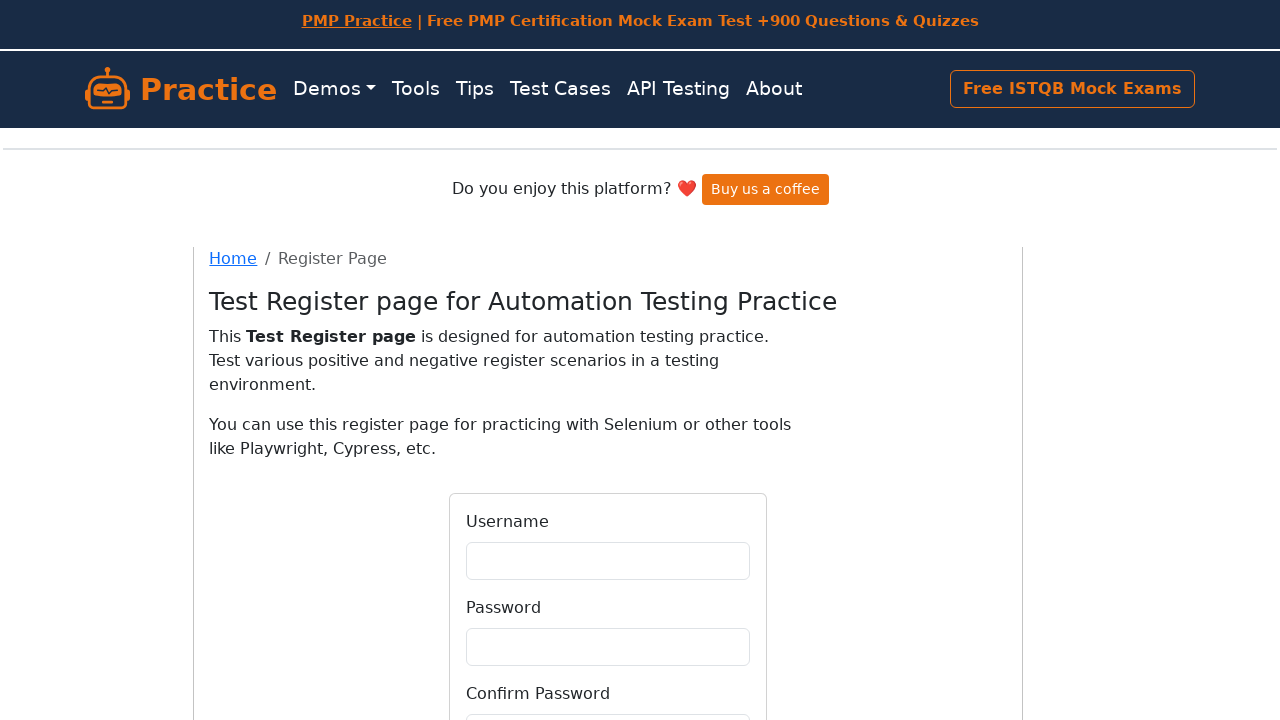

Password input field loaded
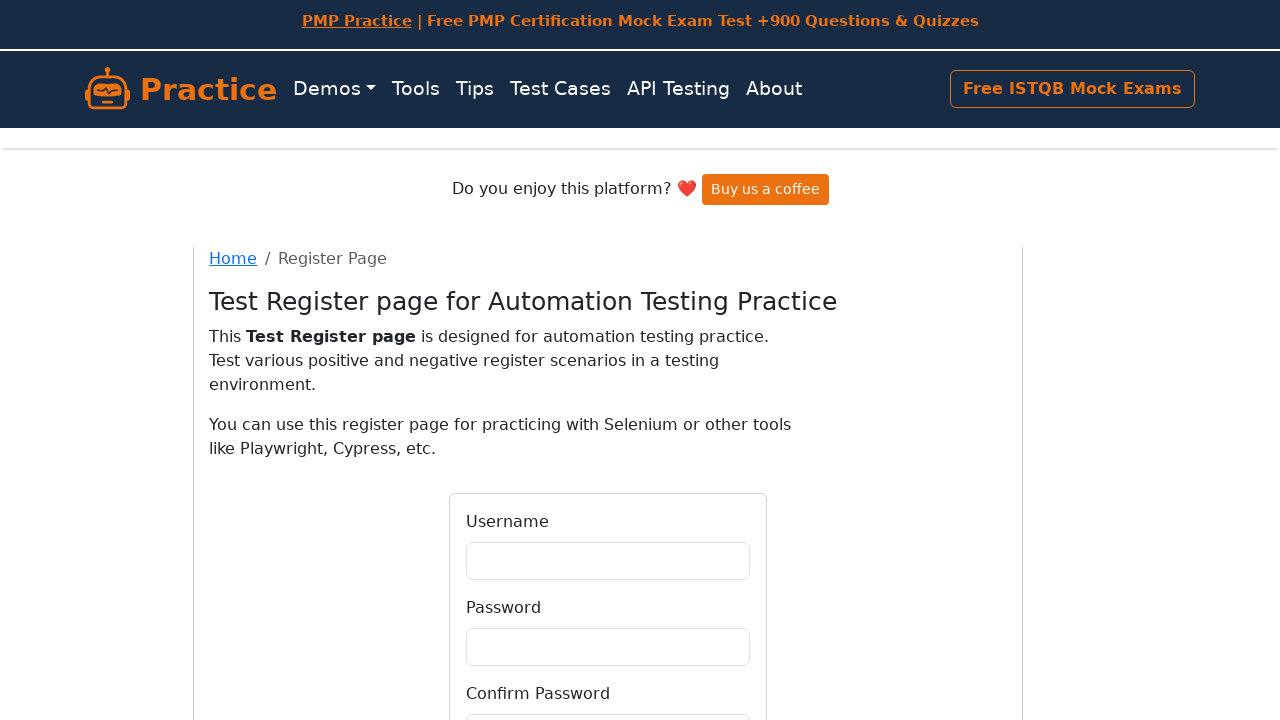

Confirm password input field loaded
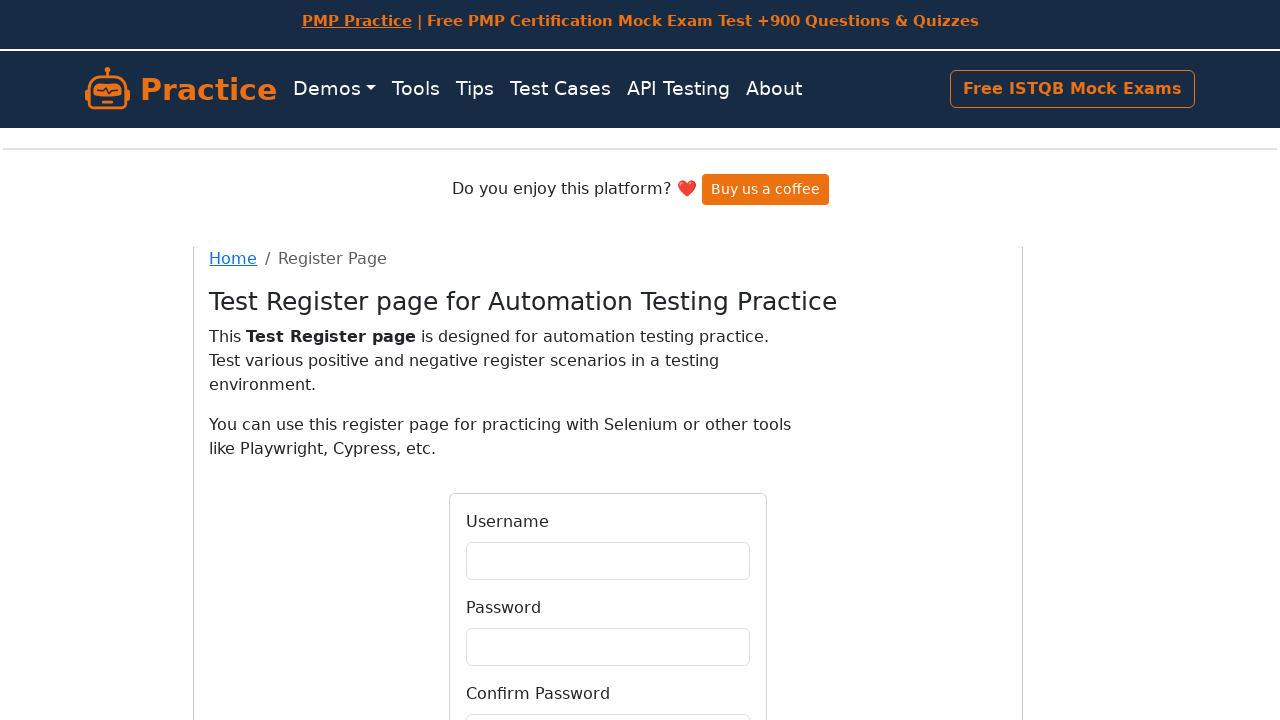

Submit button loaded
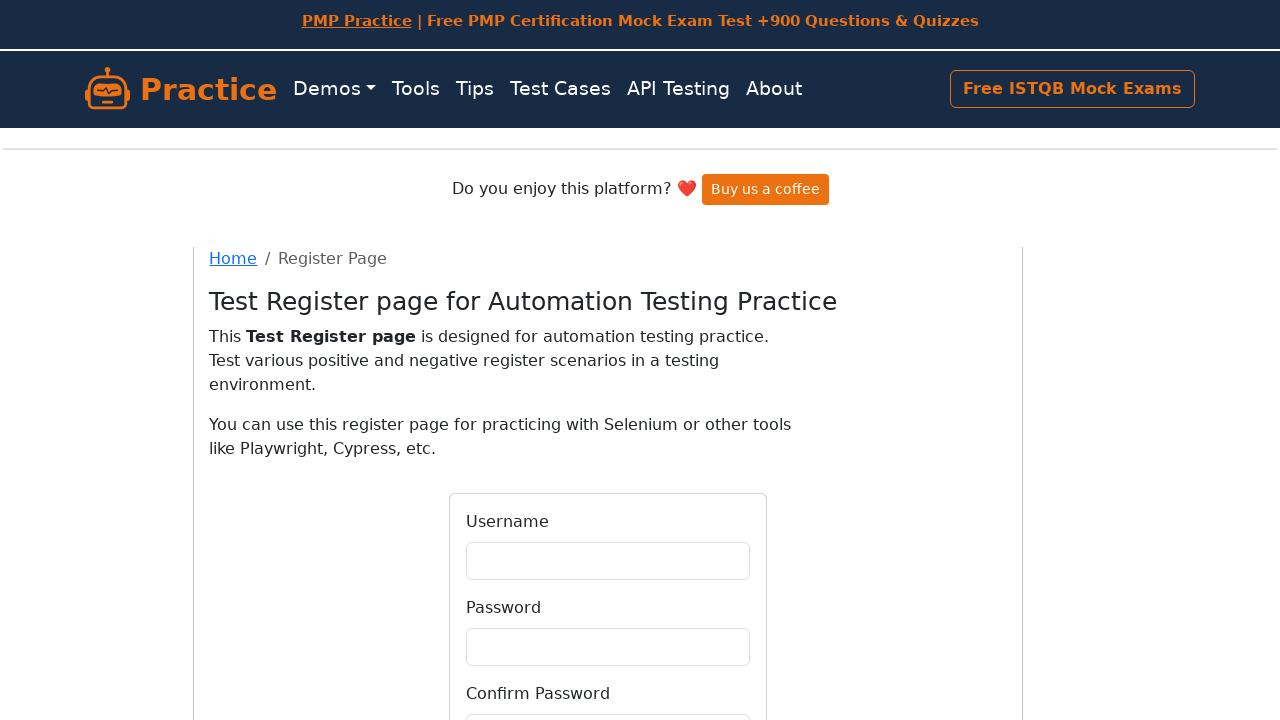

Clicked on username input field at (608, 560) on input[name='username']
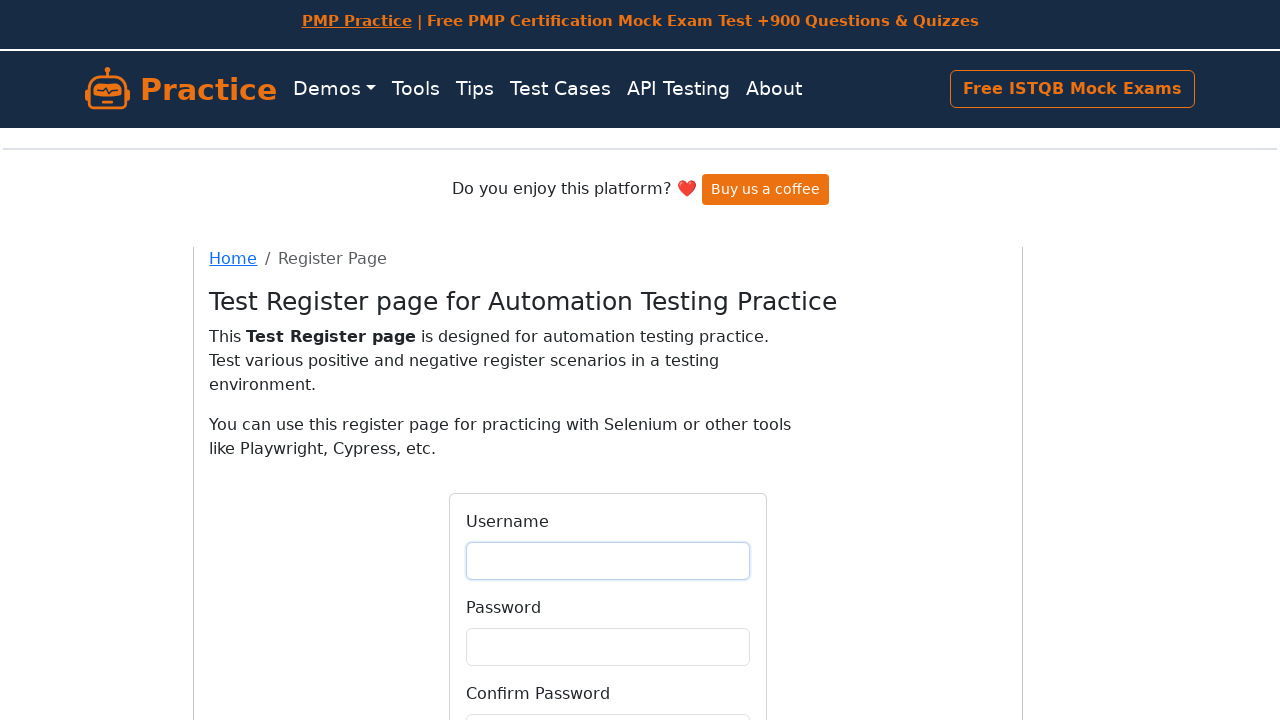

Filled username field with 'TestUser1704567890123' on input[name='username']
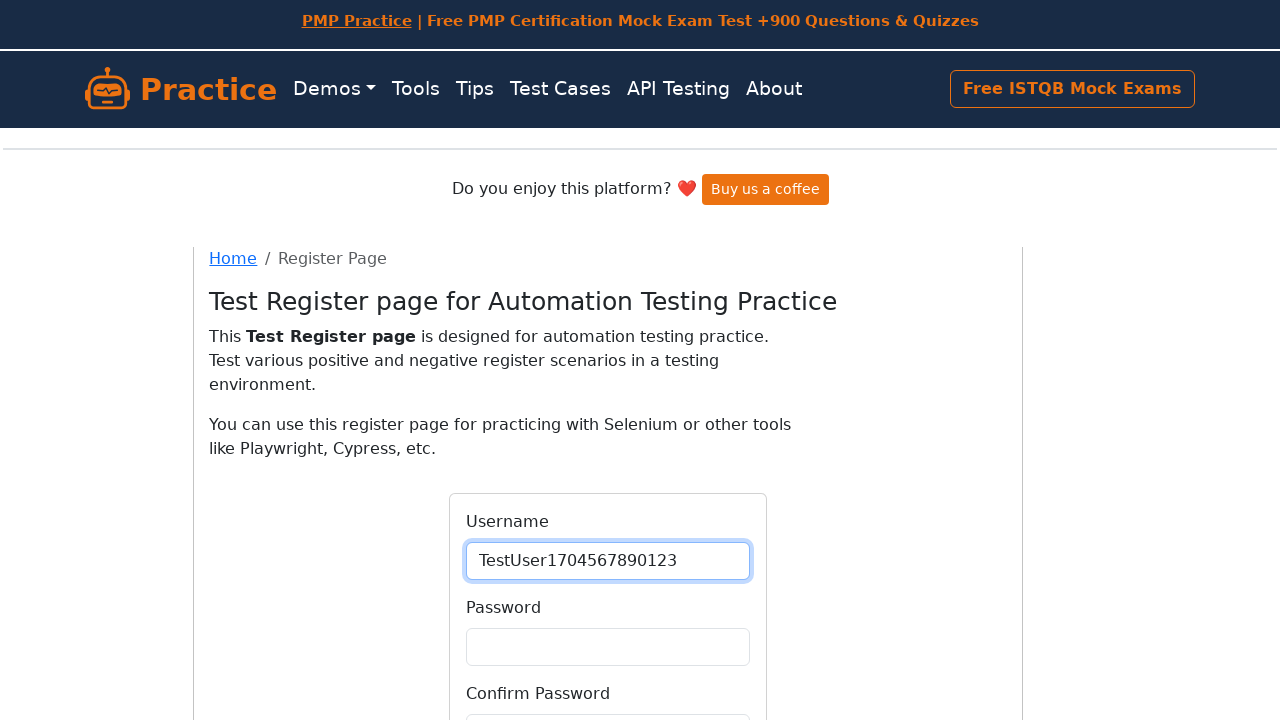

Clicked on password input field at (608, 646) on input[name='password']
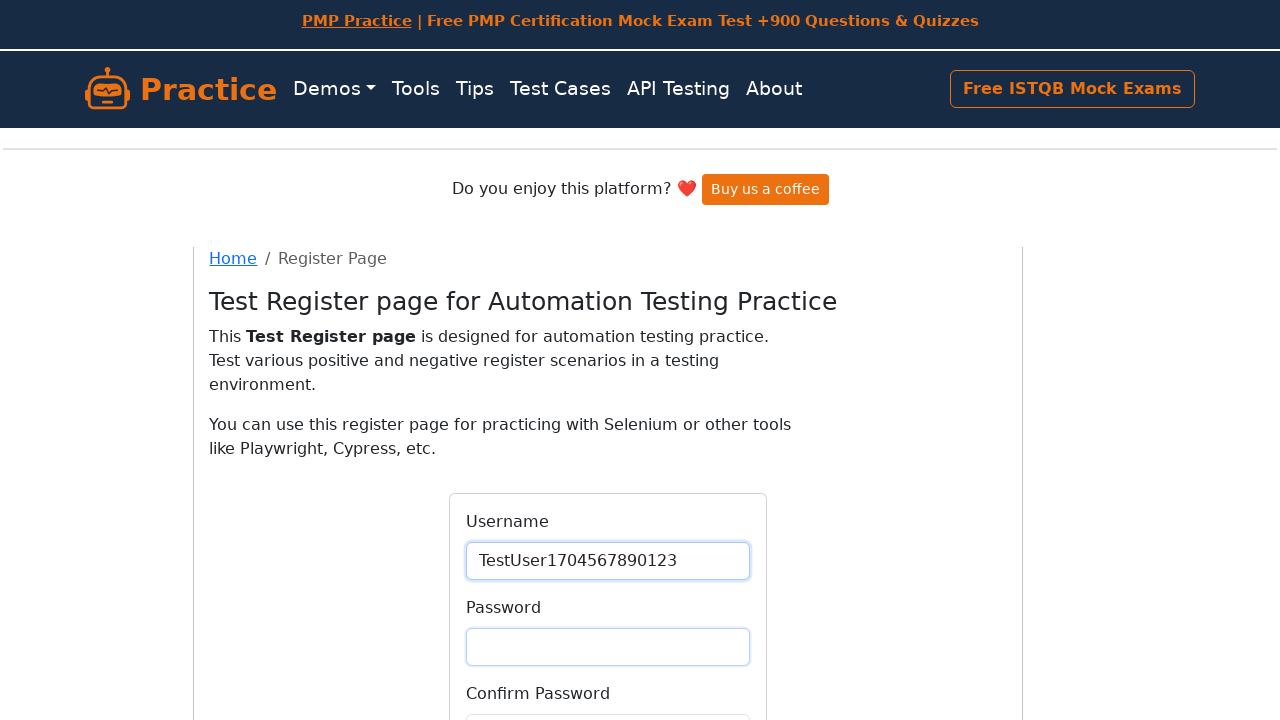

Filled password field with valid password on input[name='password']
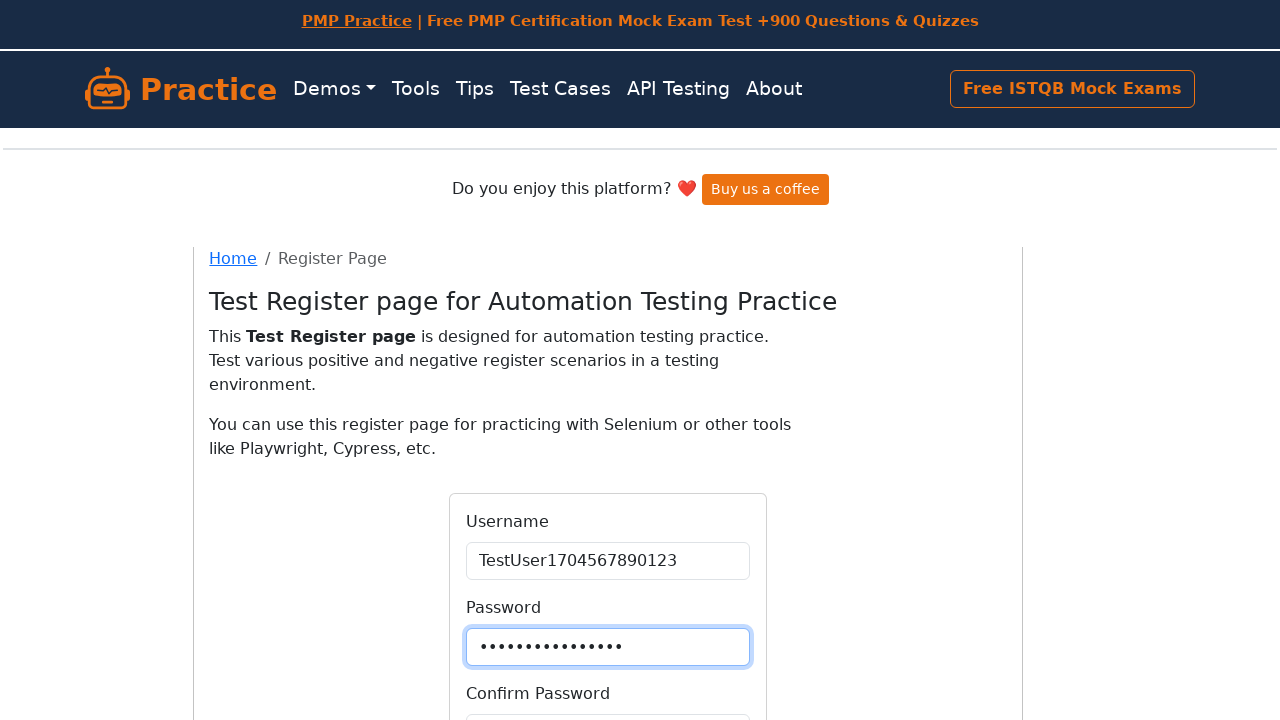

Clicked on confirm password input field at (608, 701) on input[name='confirmPassword']
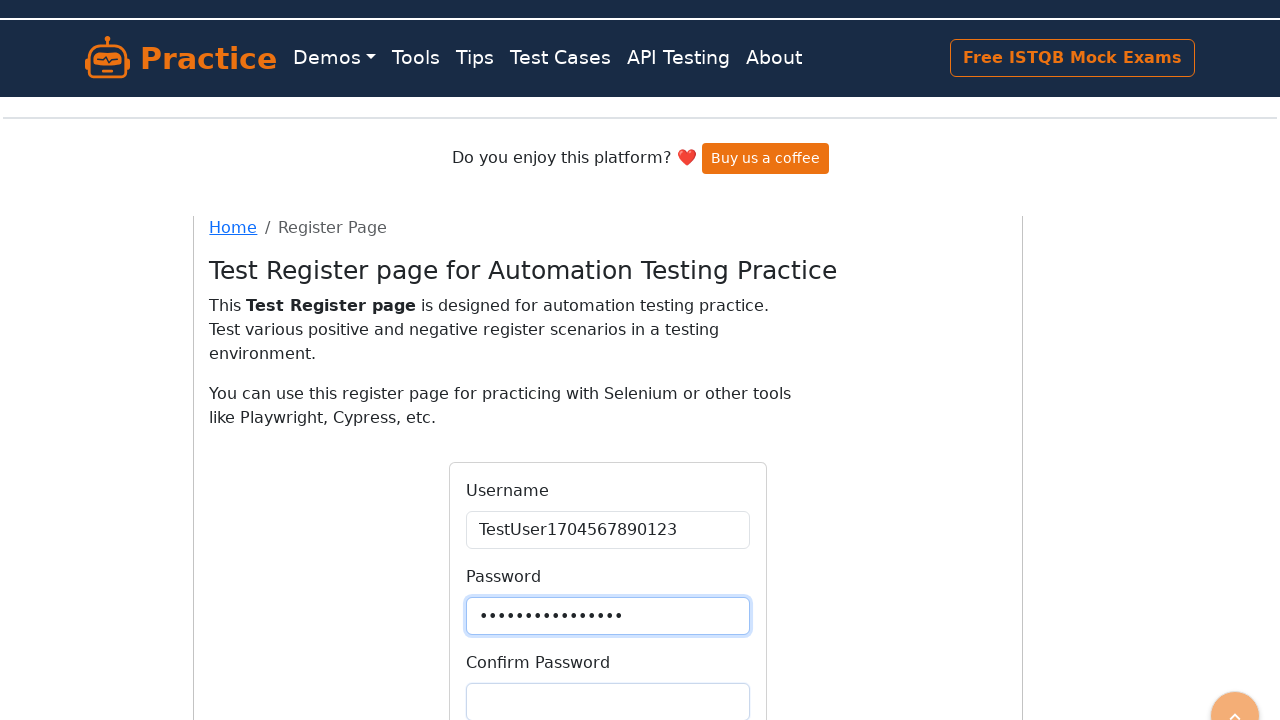

Filled confirm password field with matching password on input[name='confirmPassword']
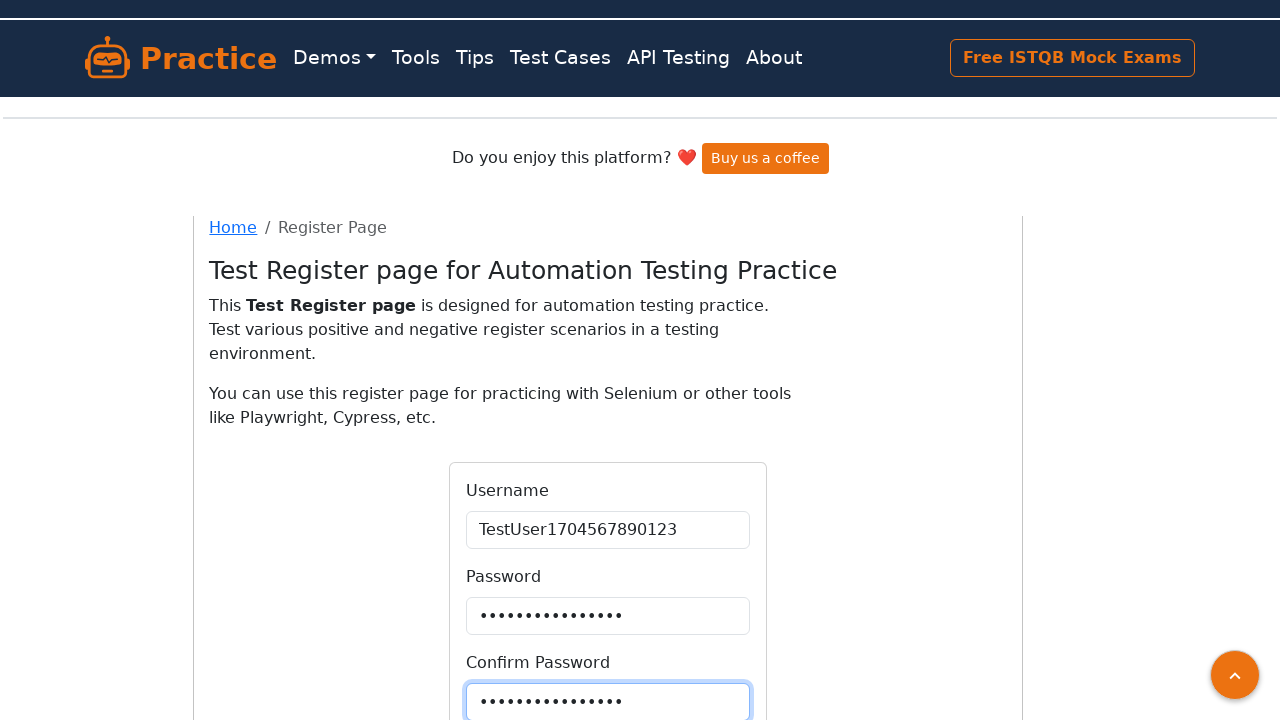

Clicked submit button to register at (608, 564) on button[type='submit']
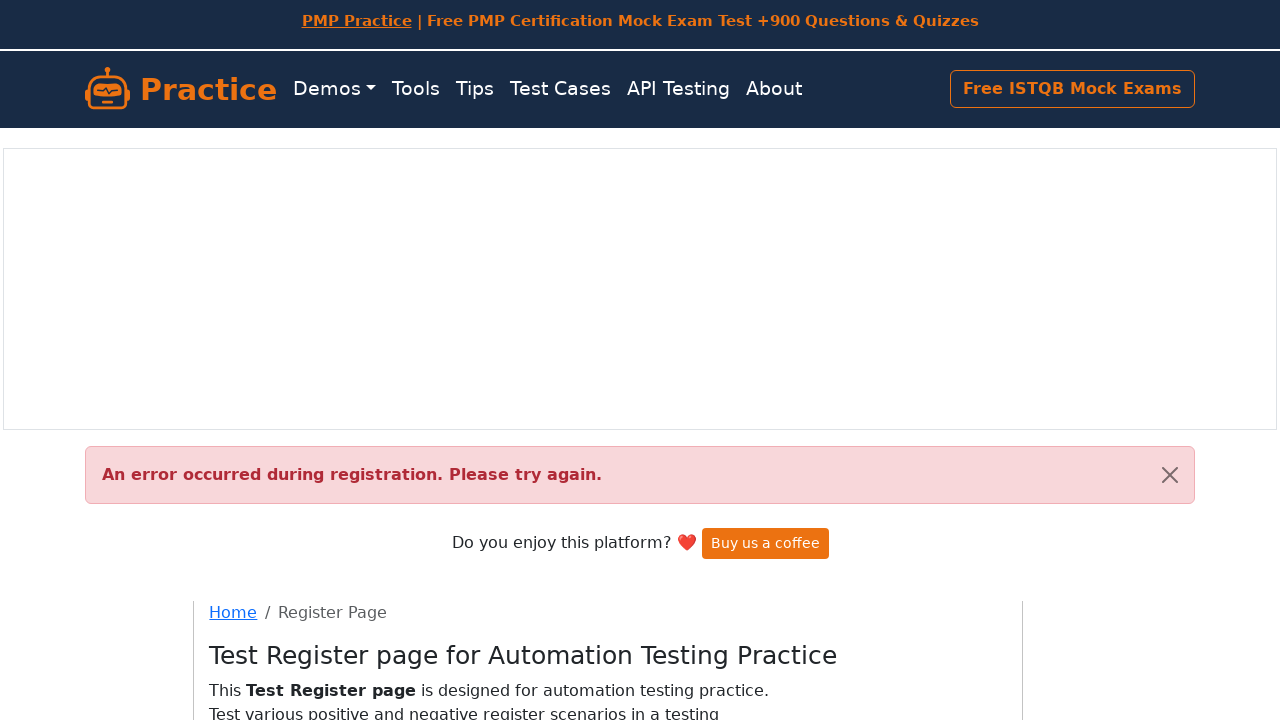

Registration success message appeared
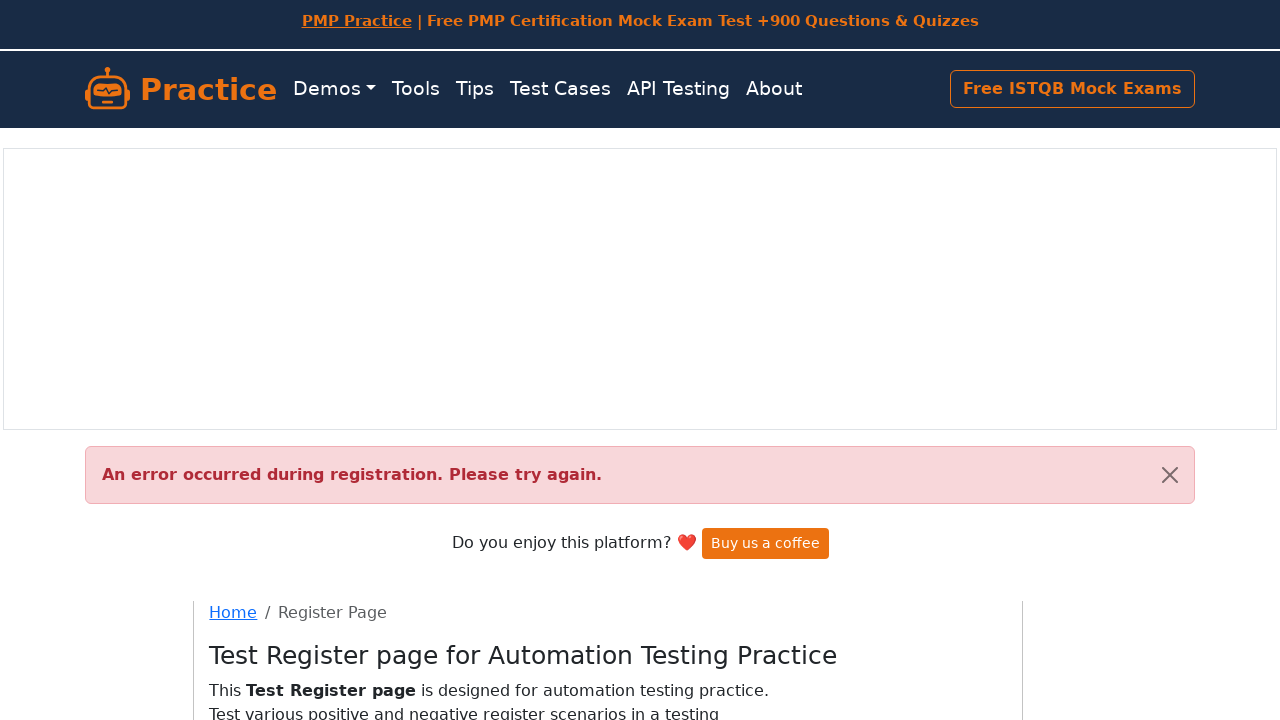

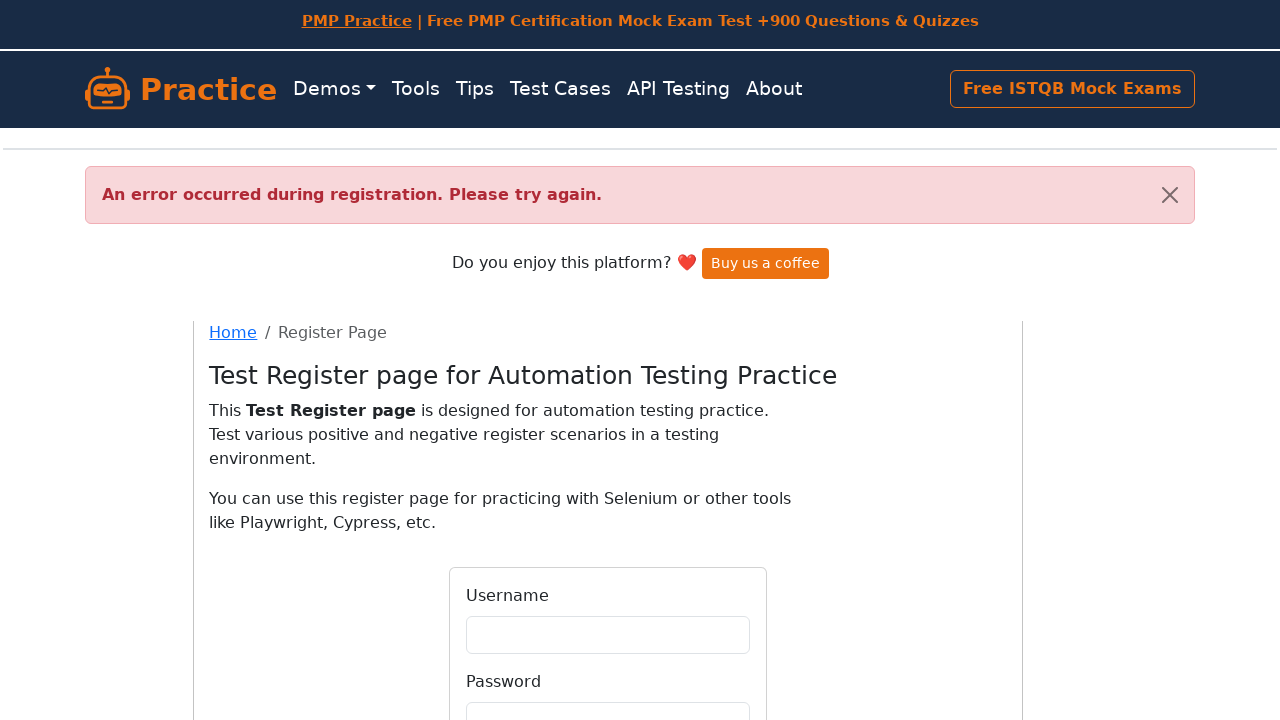